Tests JavaScript scrolling functionality by scrolling to a specific element on the page

Starting URL: http://formy-project.herokuapp.com/scroll

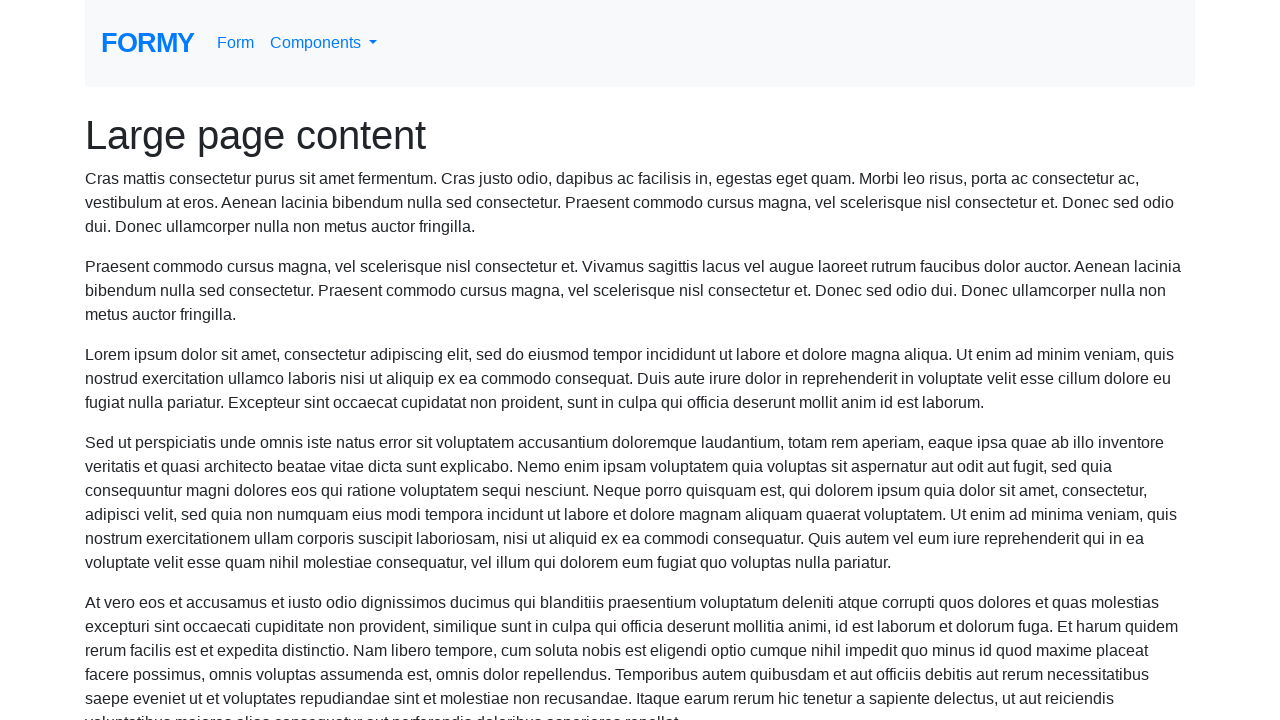

Scrolled to the name input field using JavaScript
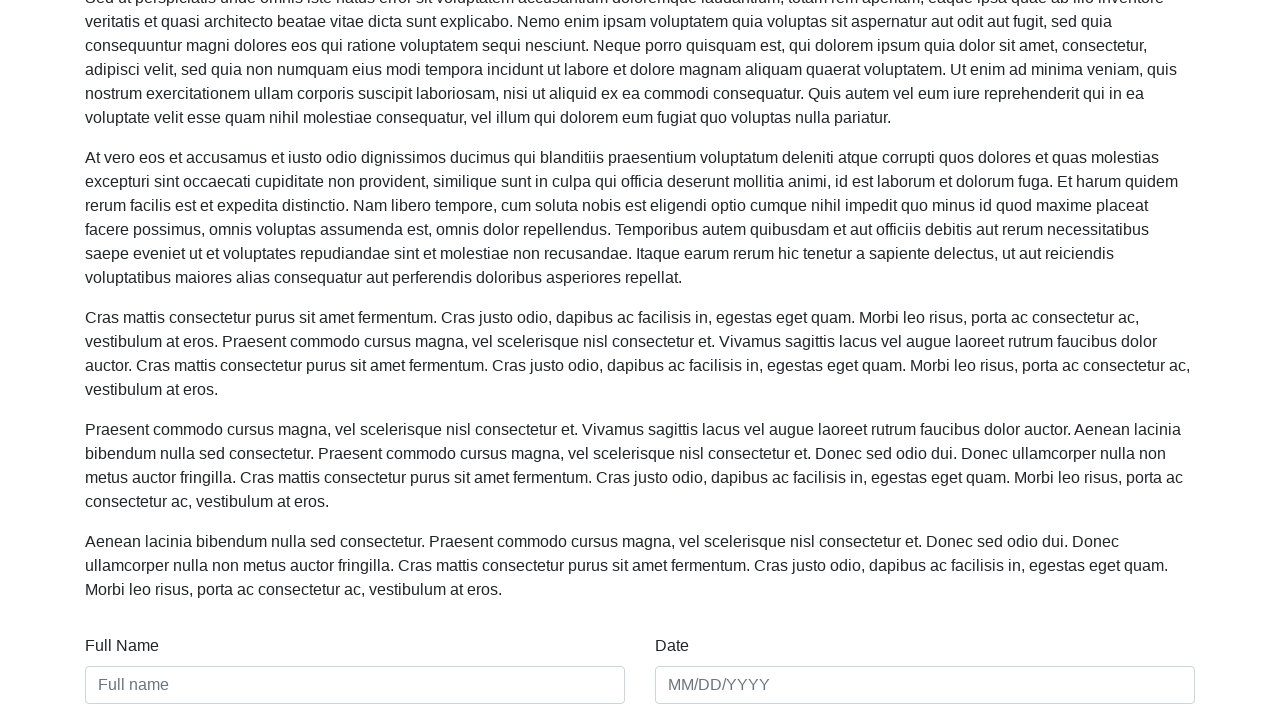

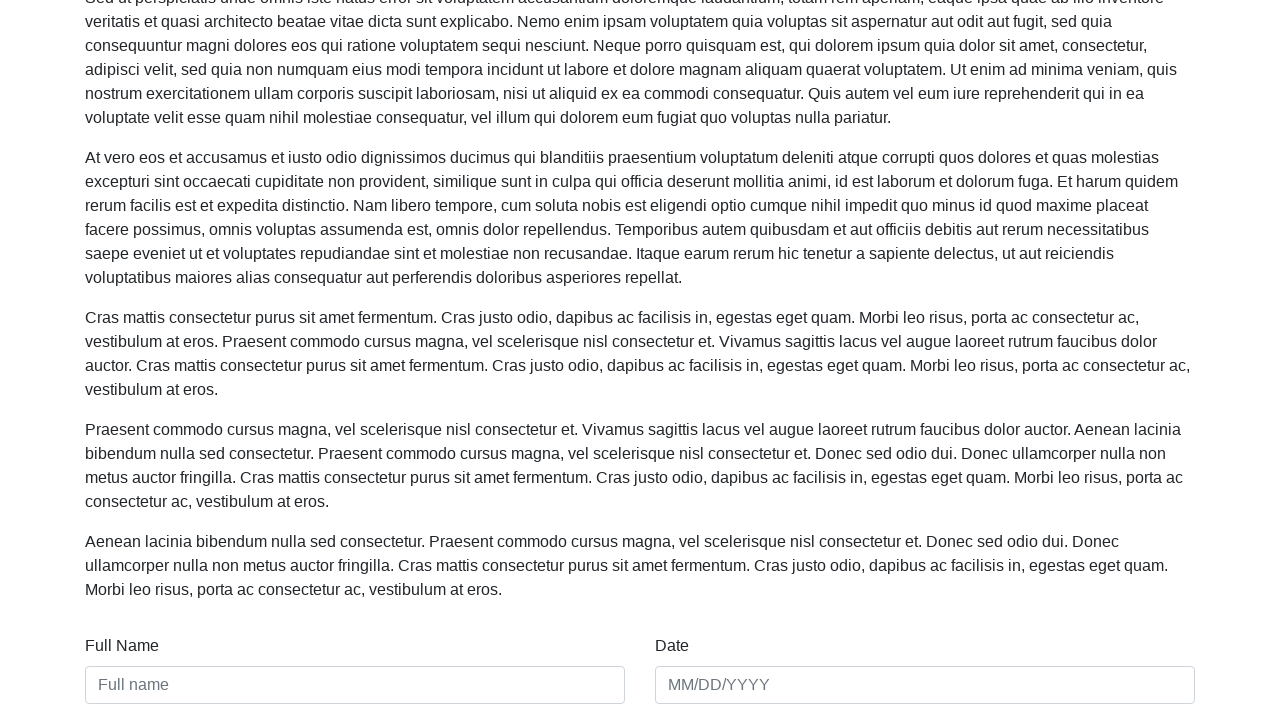